Tests browser window handling by clicking a link that opens a new window, switching to the new window, verifying content, closing it, and switching back to the original window to verify its content.

Starting URL: https://the-internet.herokuapp.com/windows

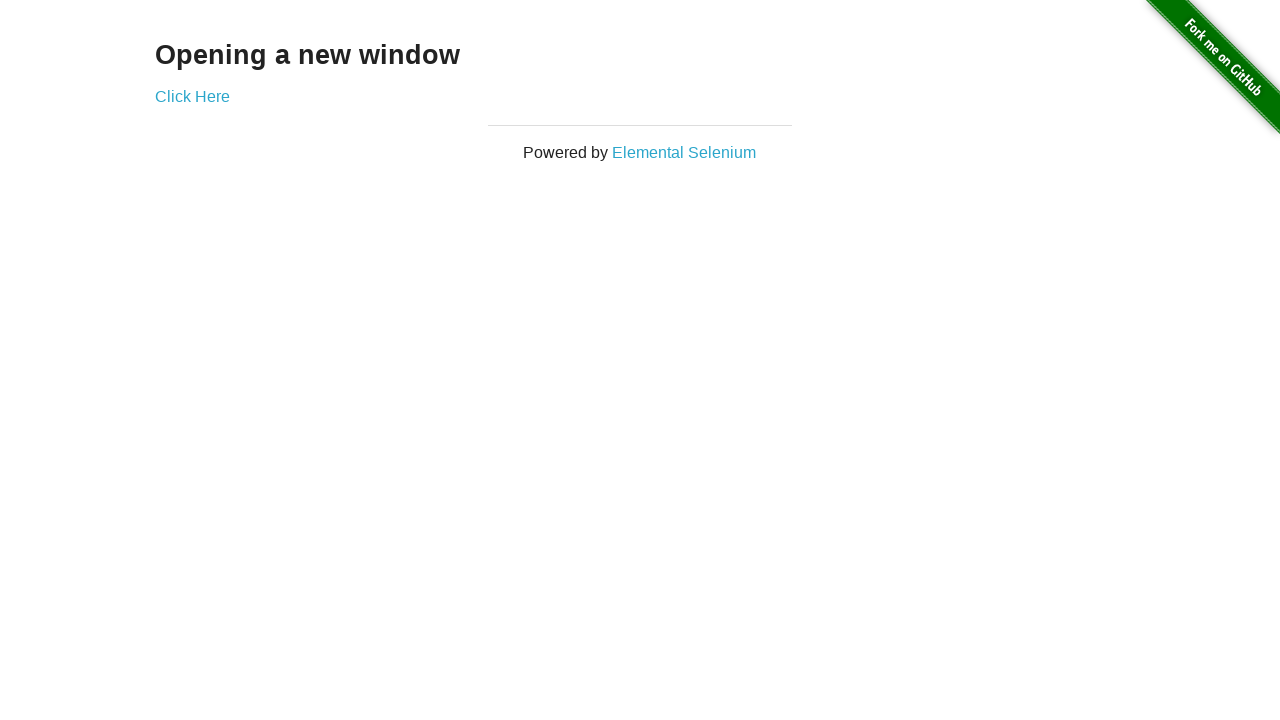

Clicked 'Click Here' link to open new window at (192, 96) on text=Click Here
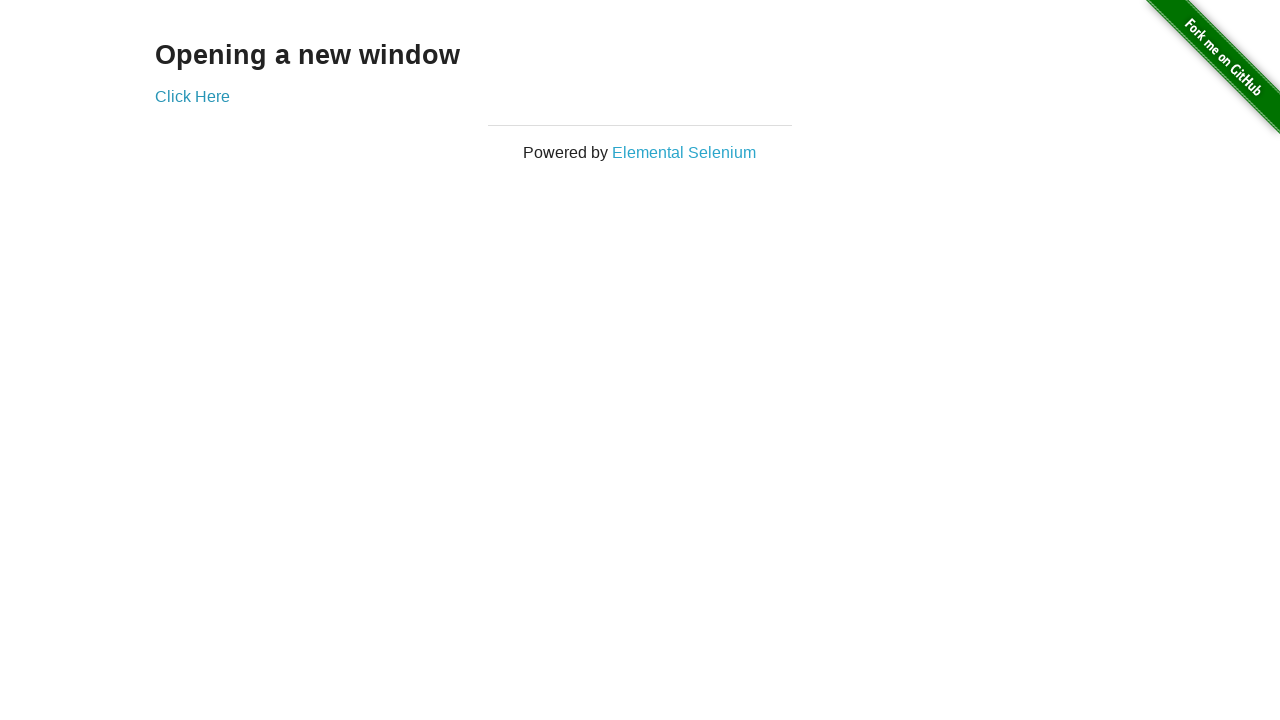

New window/popup opened and captured
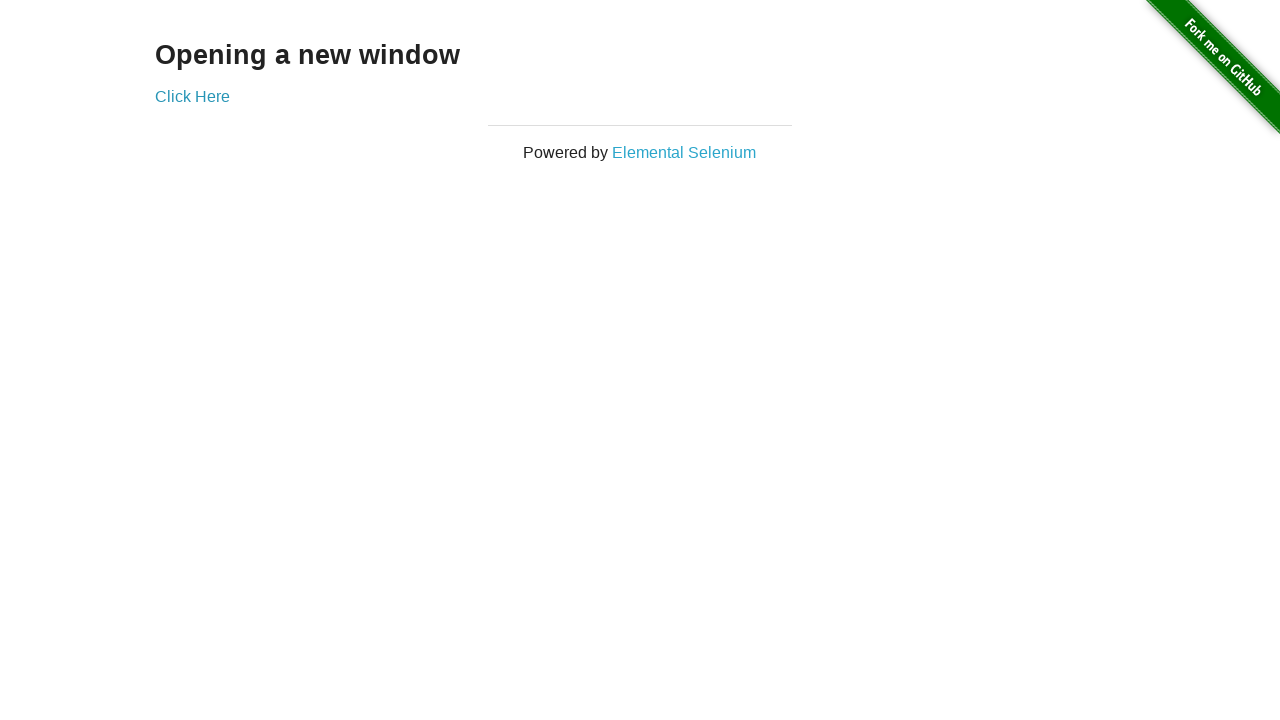

New window loaded and h3 selector found
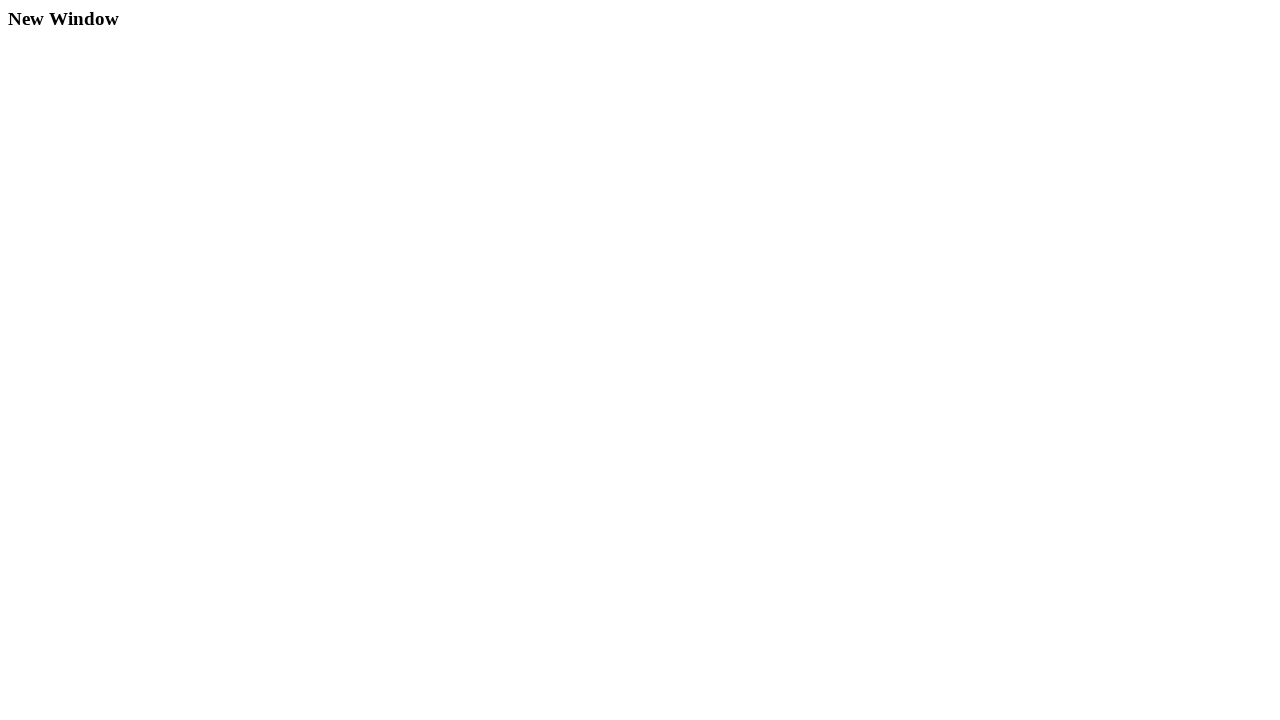

Retrieved h3 text content from new window: 'New Window'
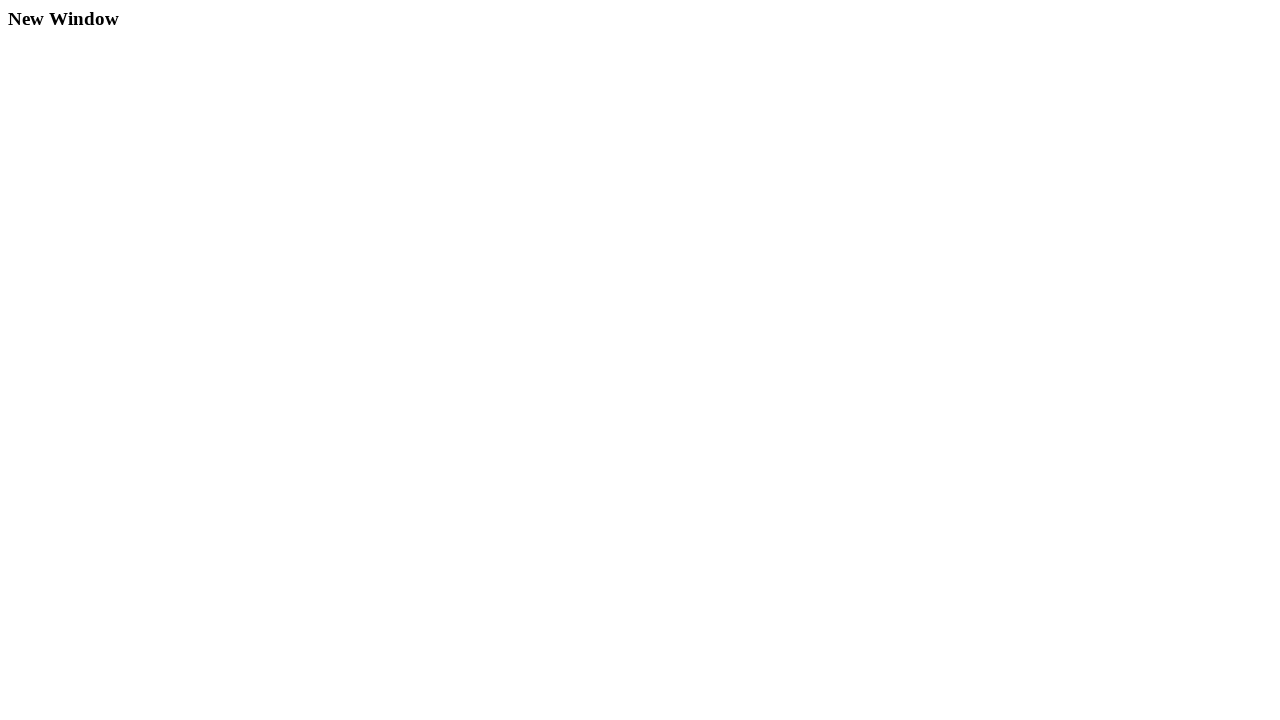

Closed the new window/popup
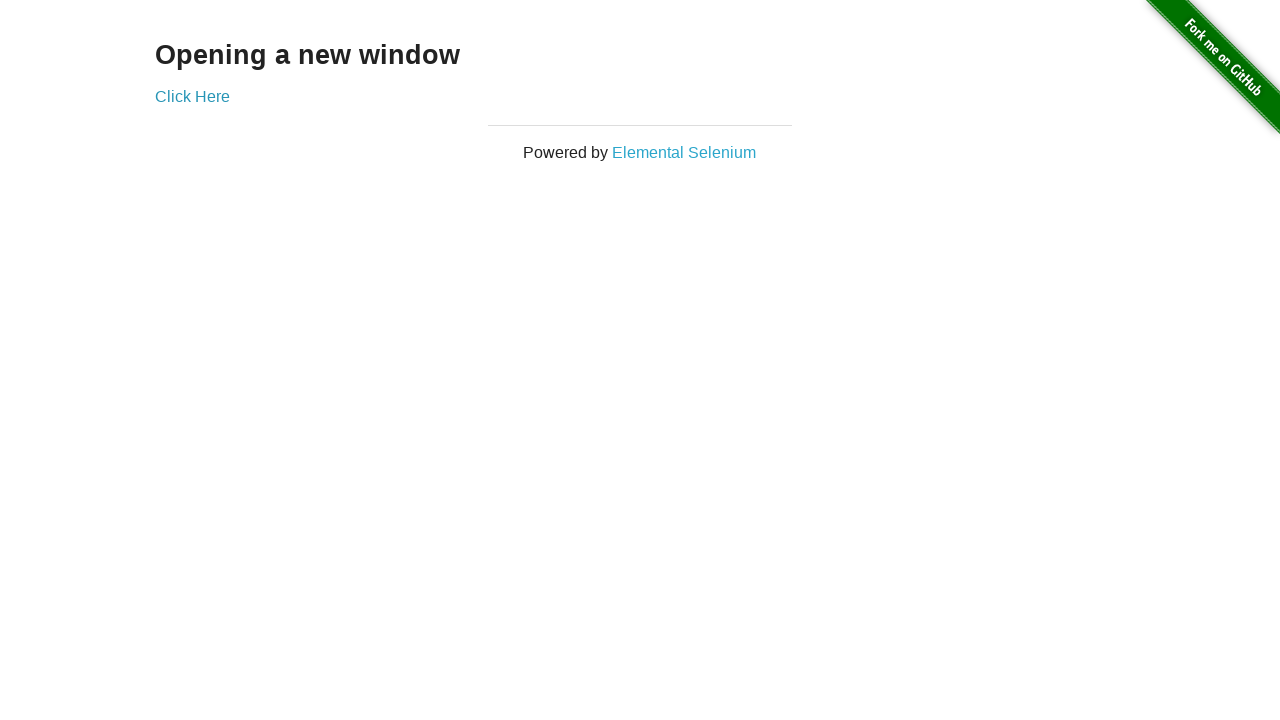

Original window h3 selector found
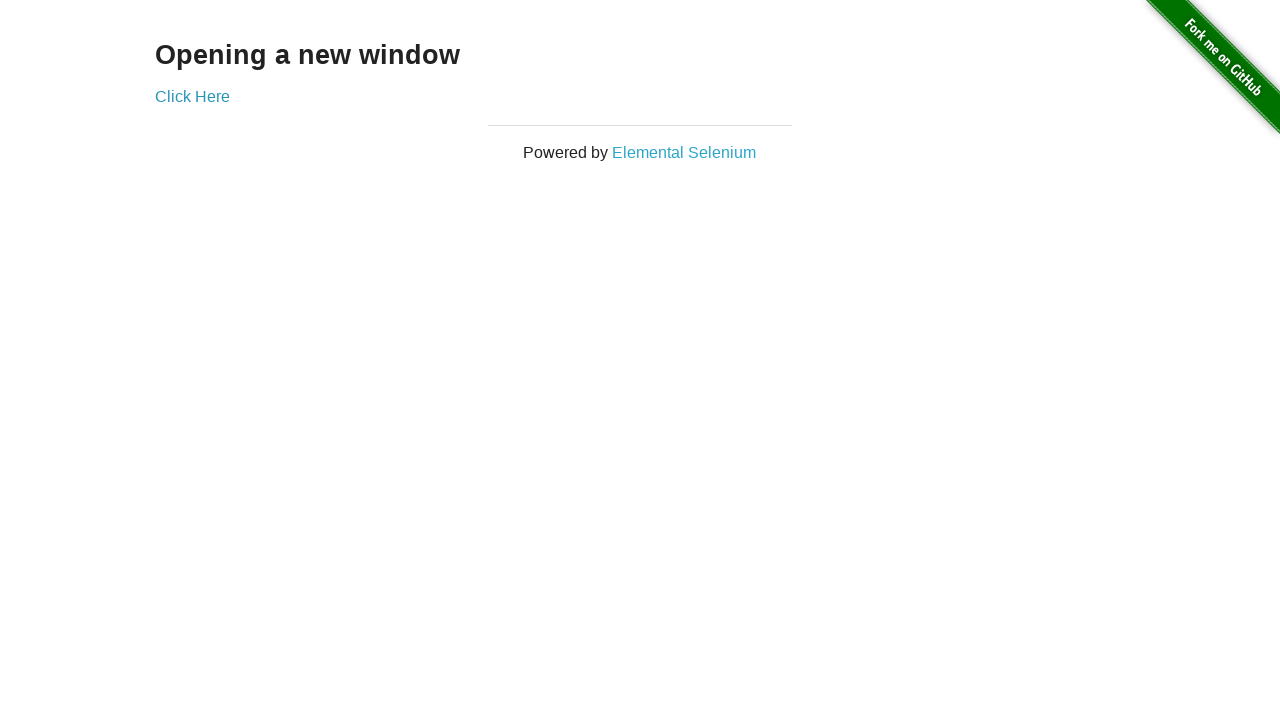

Verified original window contains 'Opening a new window' heading
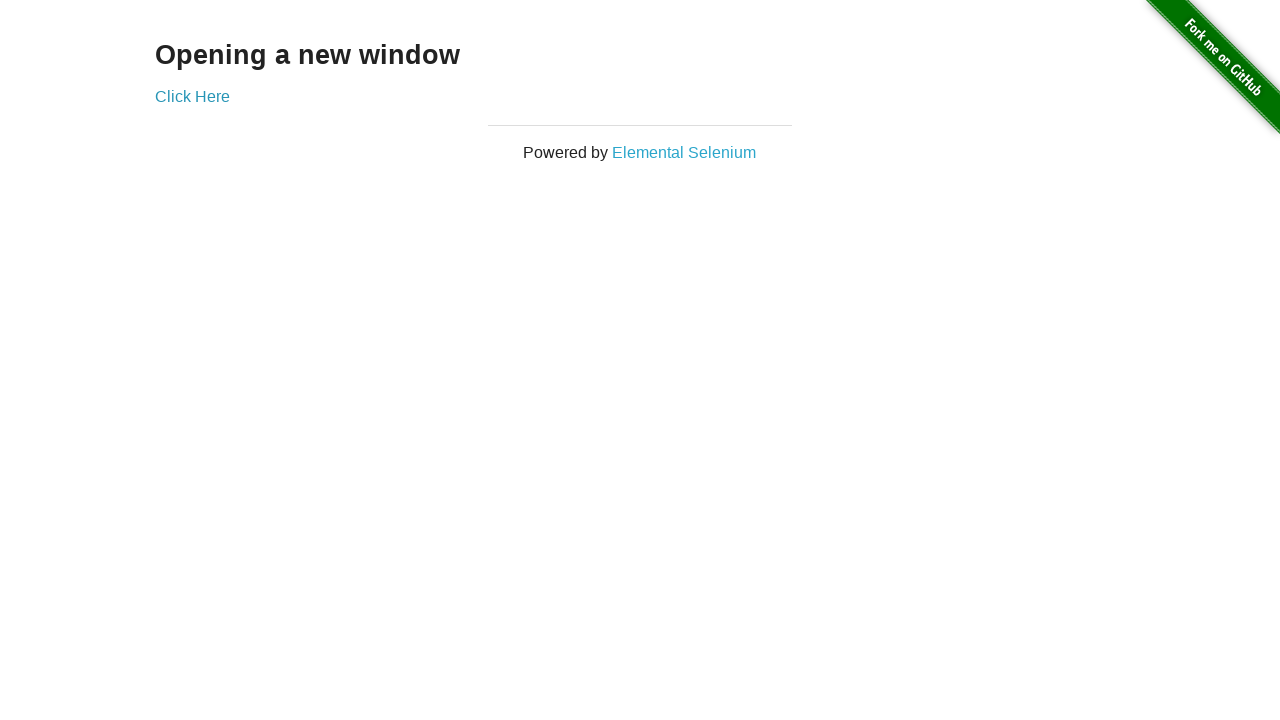

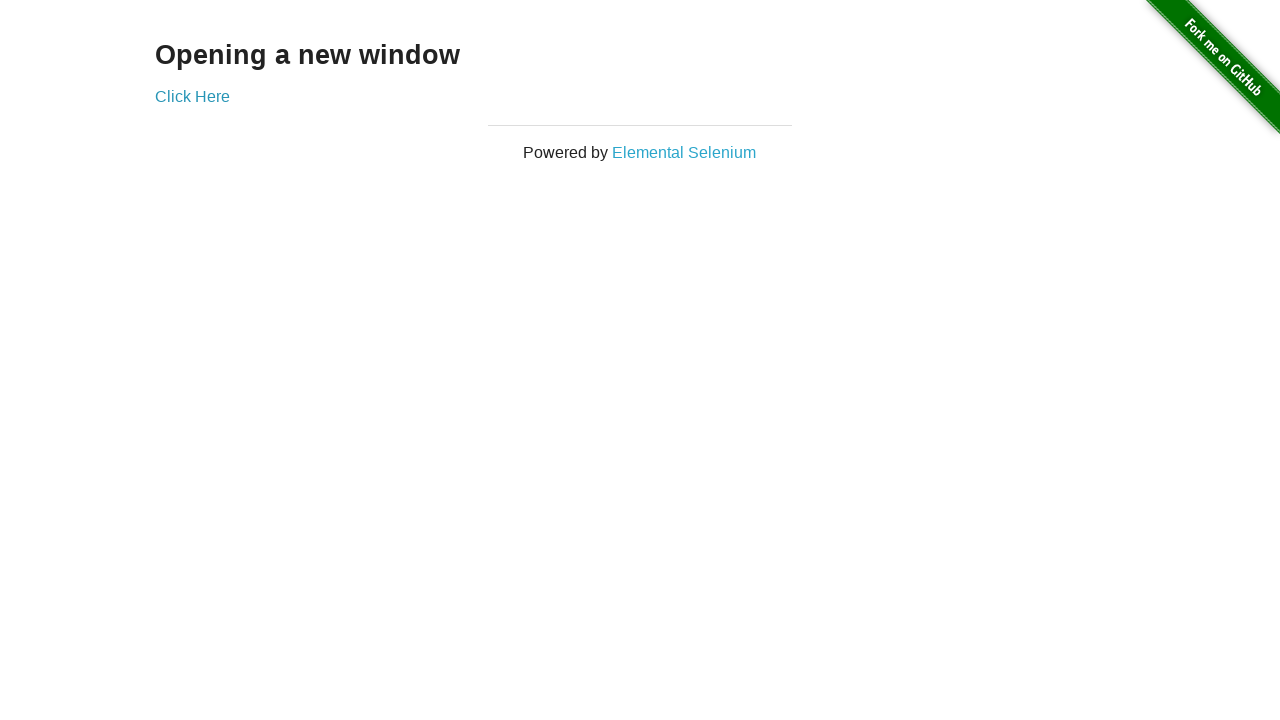